Navigates to Hacker News homepage and clicks on a "comments" link to view comments on a post

Starting URL: https://news.ycombinator.com/

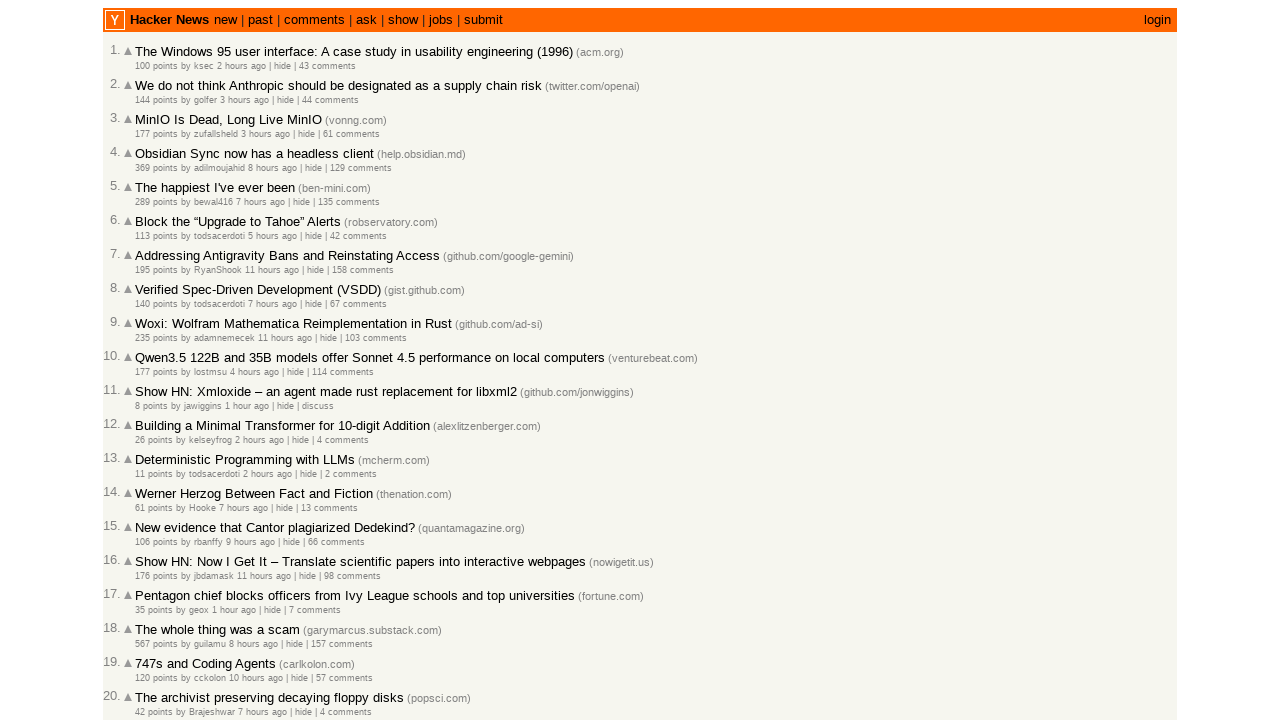

Navigated to Hacker News homepage
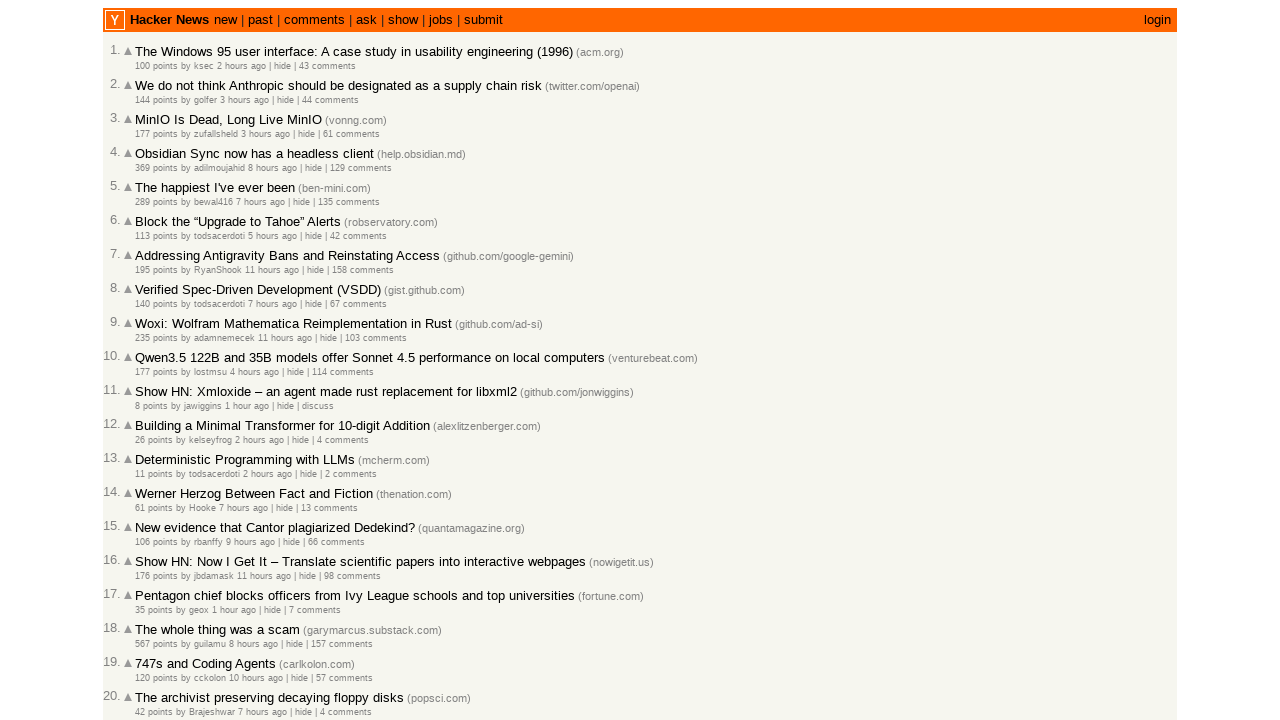

Clicked on the first comments link at (314, 20) on a:text('comments')
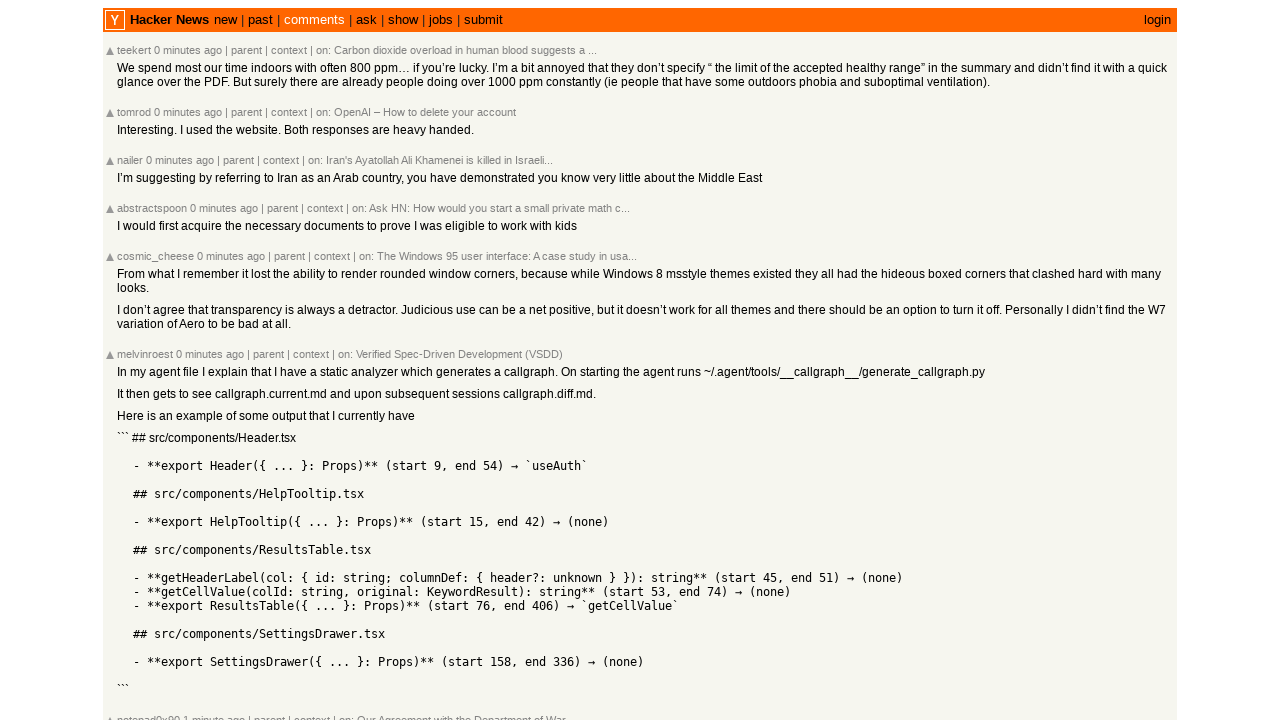

Comments page loaded
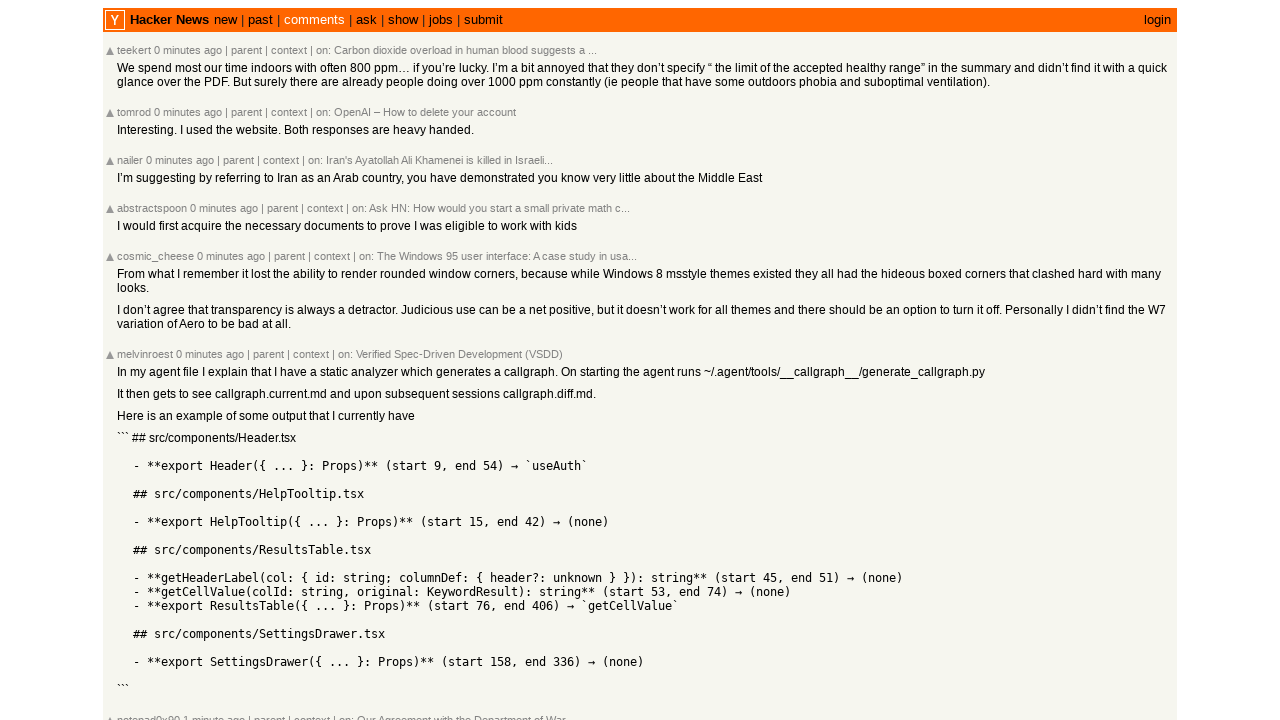

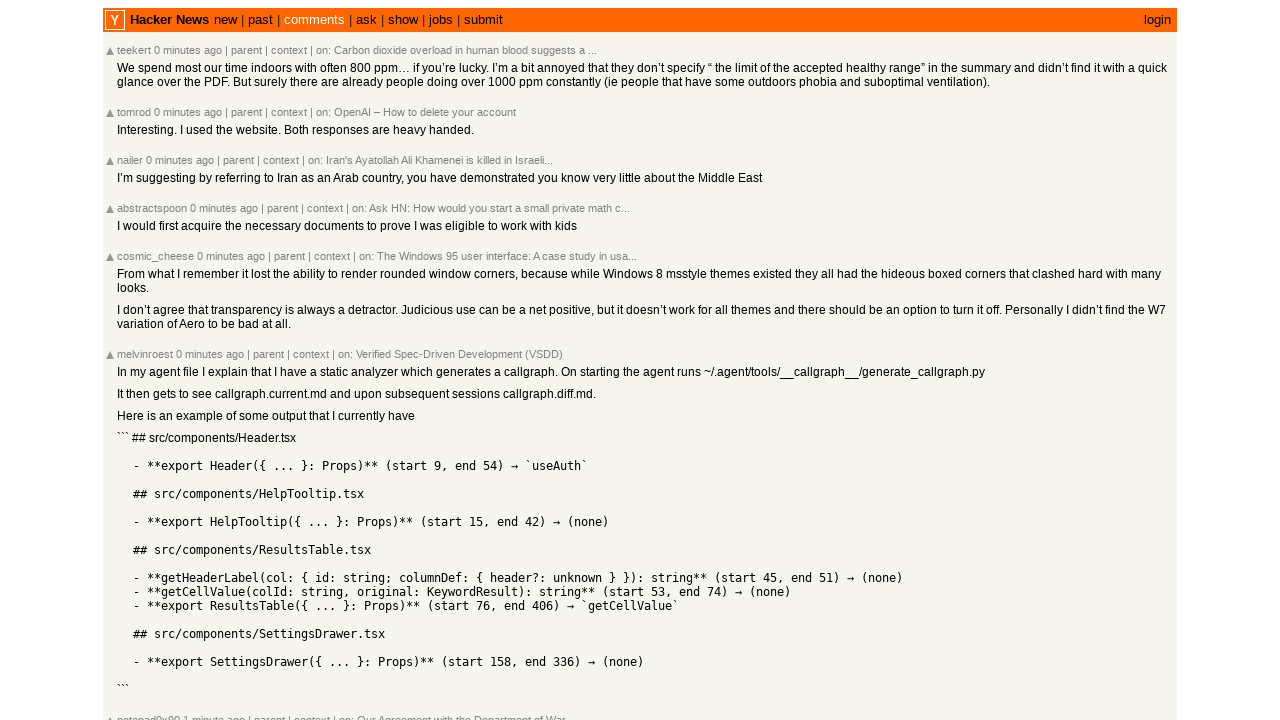